Navigates to Hepsiburada homepage and verifies that link elements are present on the page

Starting URL: https://www.hepsiburada.com/

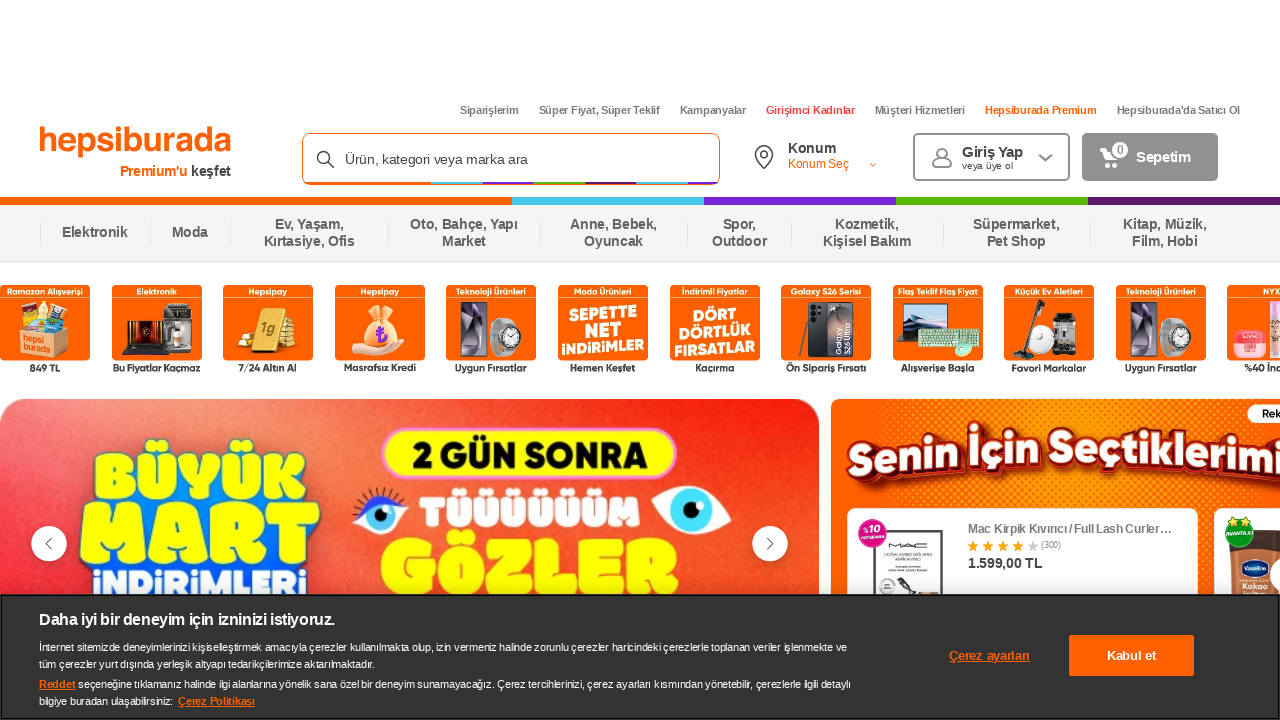

Waited for link elements to load on Hepsiburada homepage
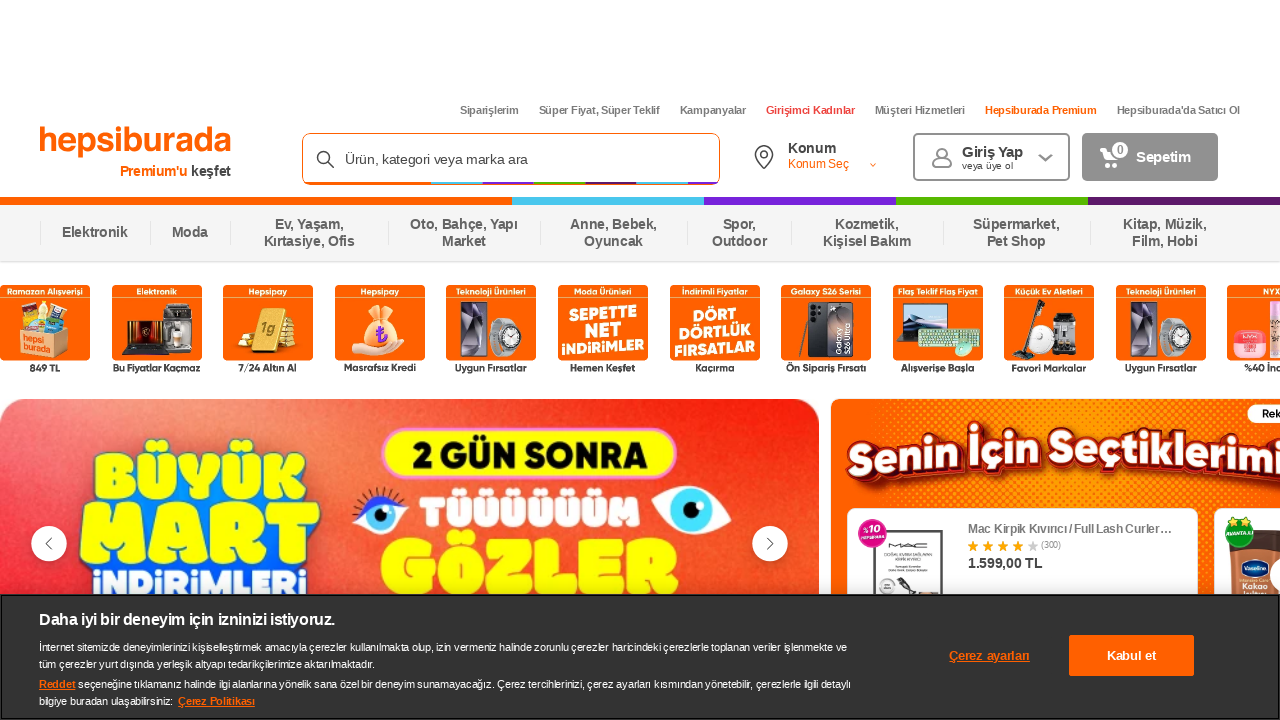

Located all link elements on the page
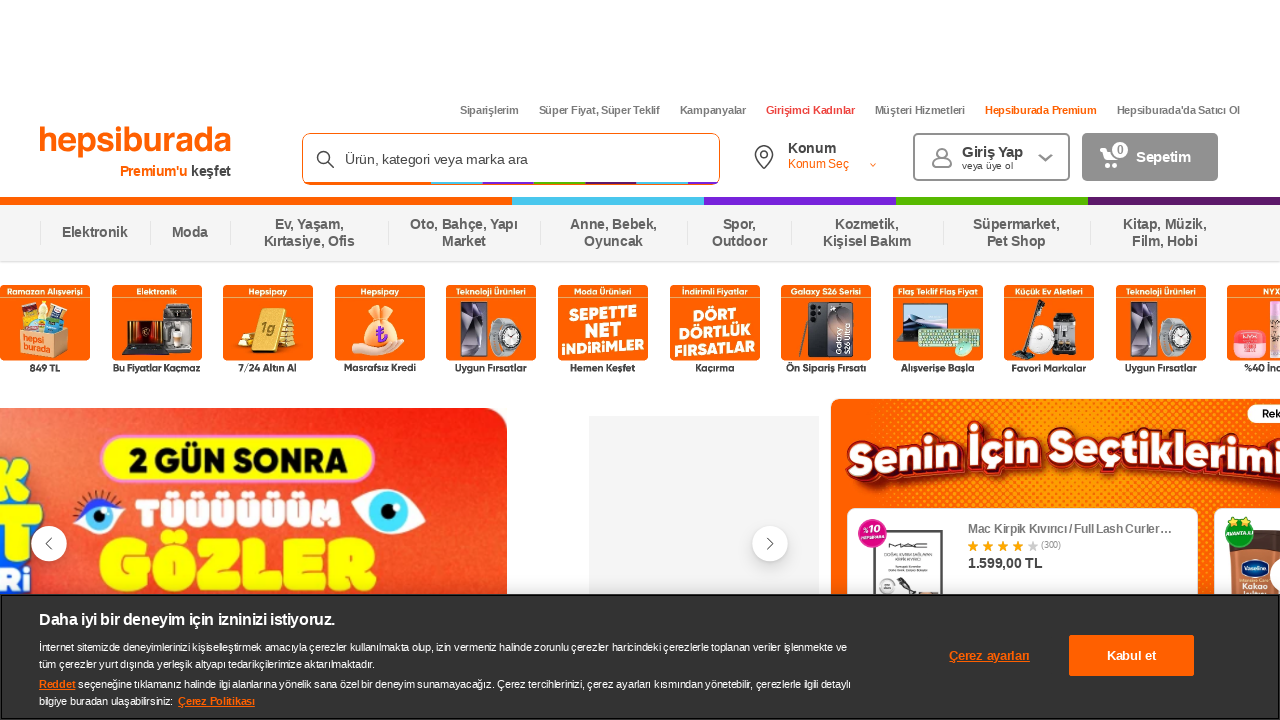

Verified that link elements are present on the page
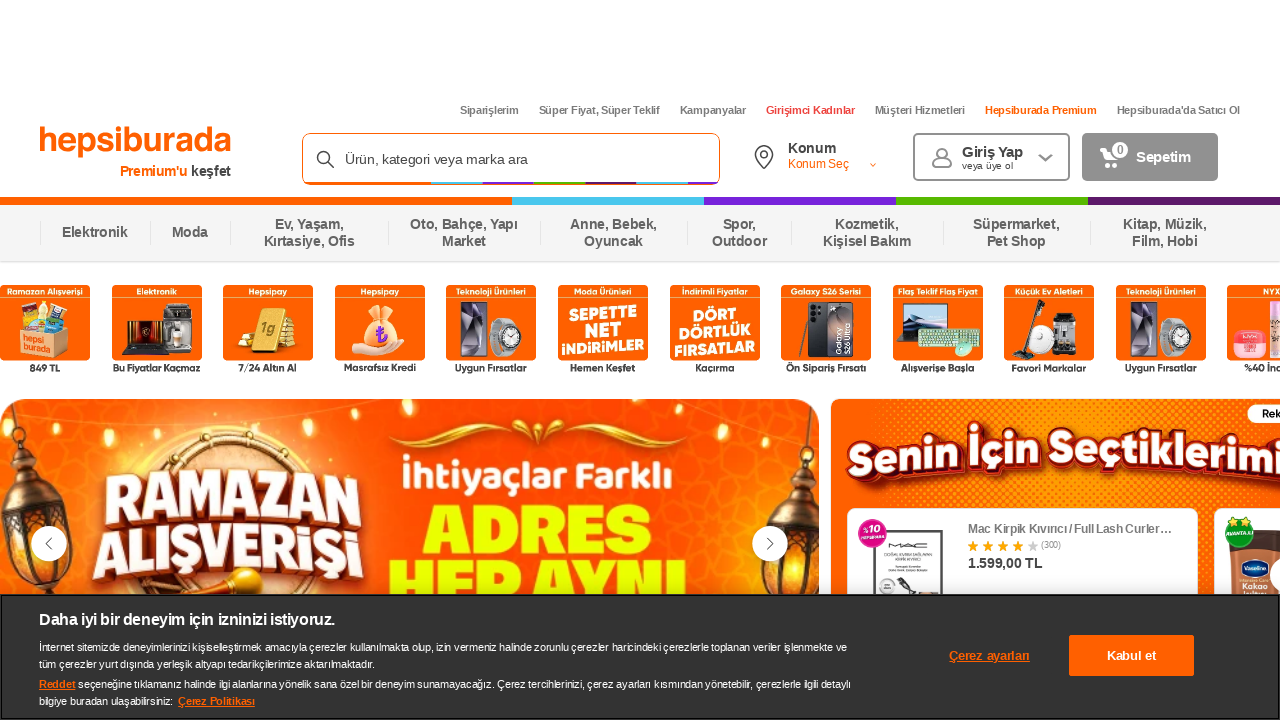

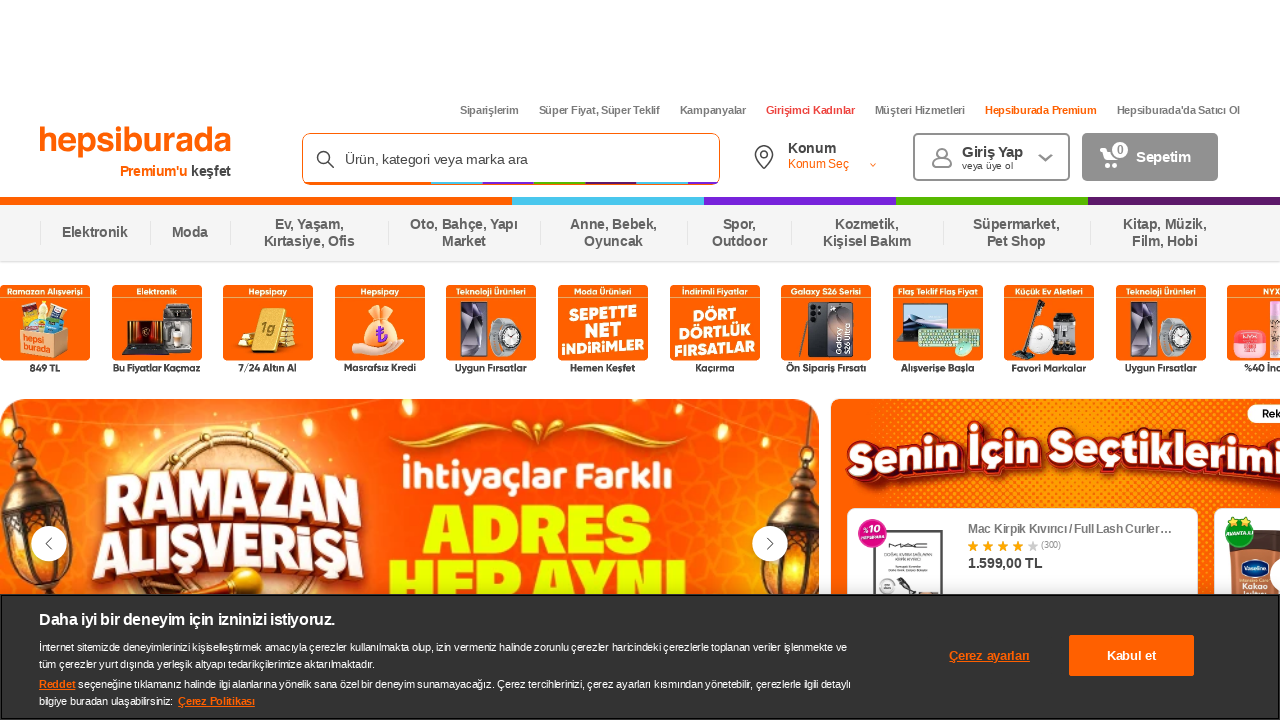